Searches for "jk rowling" in the Wikipedia search widget on the page

Starting URL: http://testautomationpractice.blogspot.com/

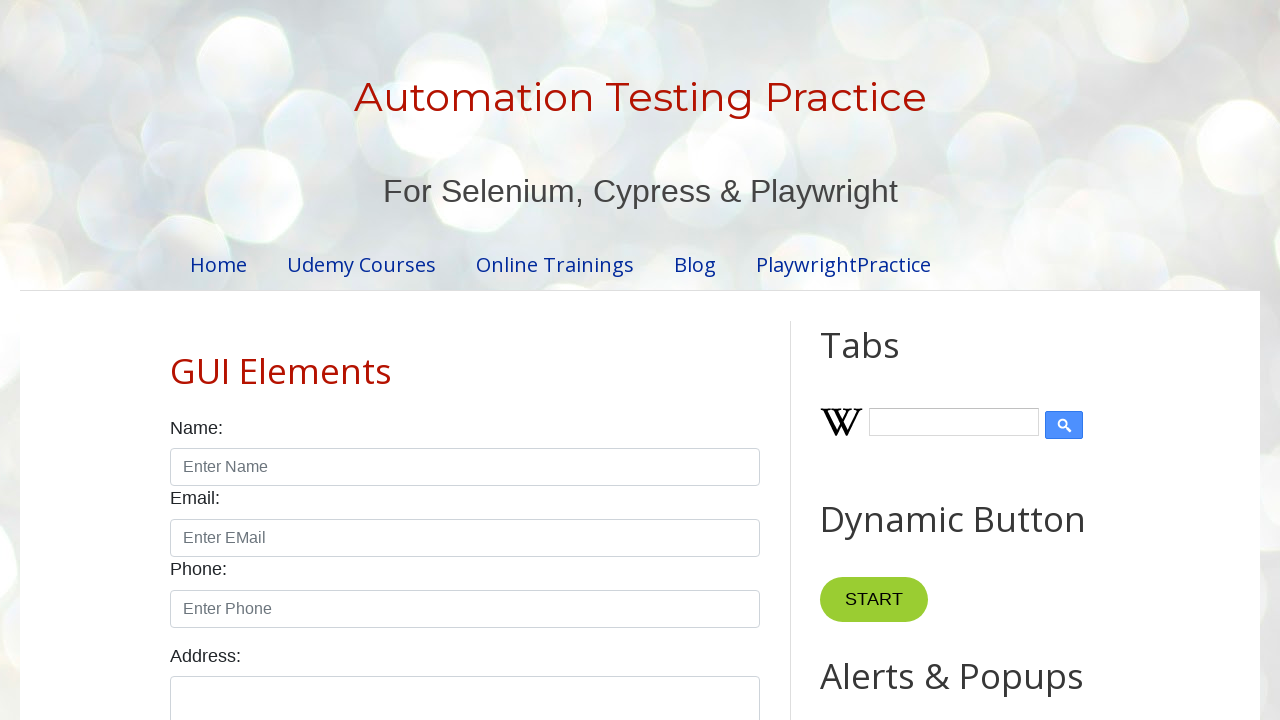

Filled Wikipedia search box with 'jk rowling' on //input[@class='wikipedia-search-input']
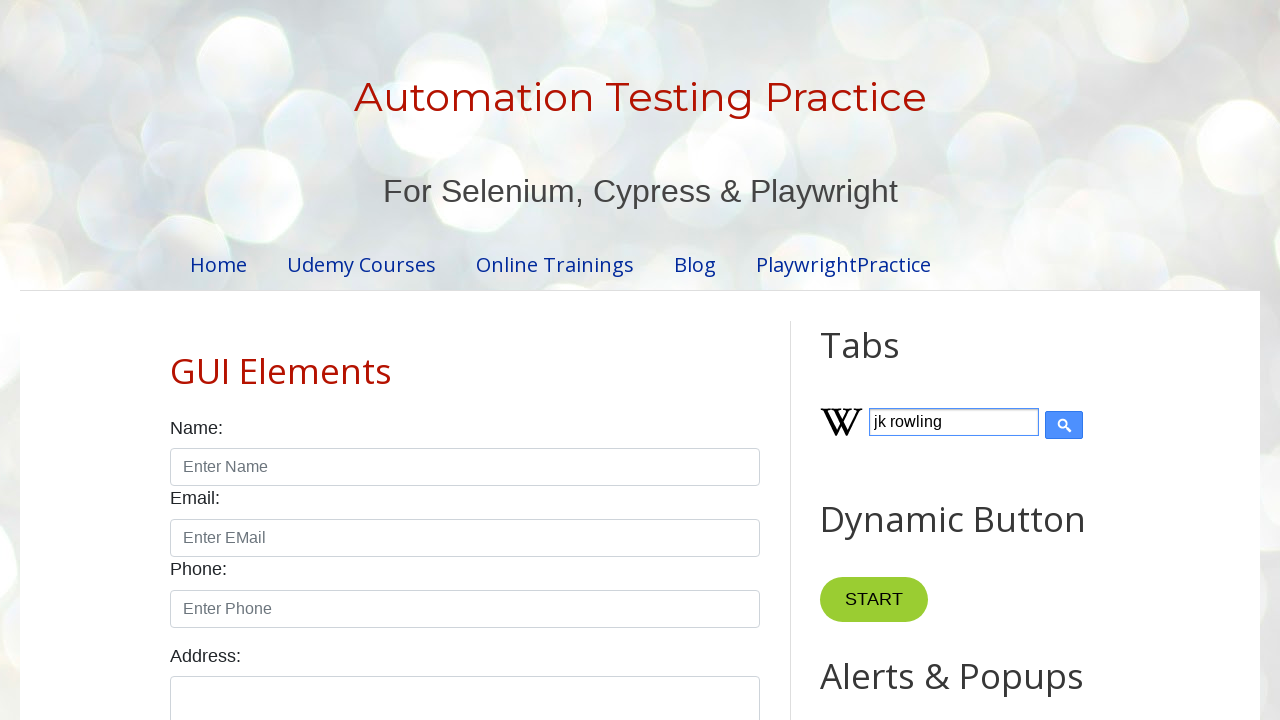

Clicked Wikipedia search button to search for 'jk rowling' at (1064, 425) on xpath=//input[@class='wikipedia-search-button']
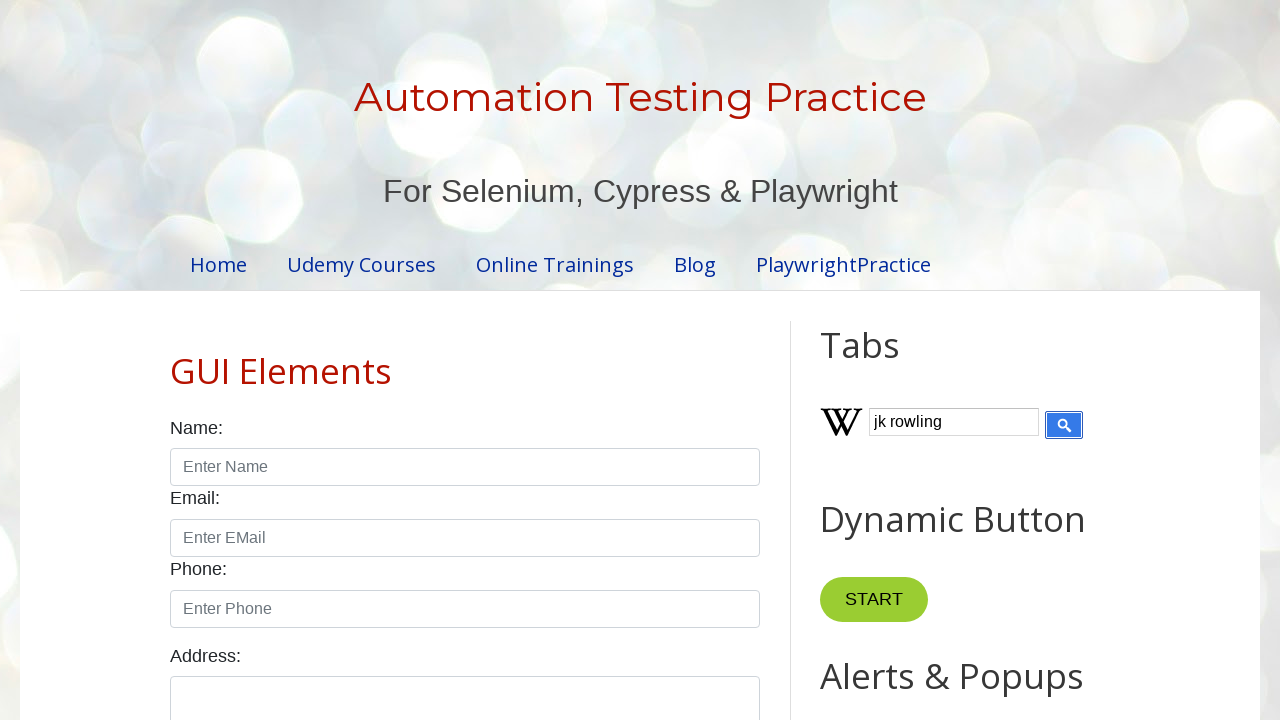

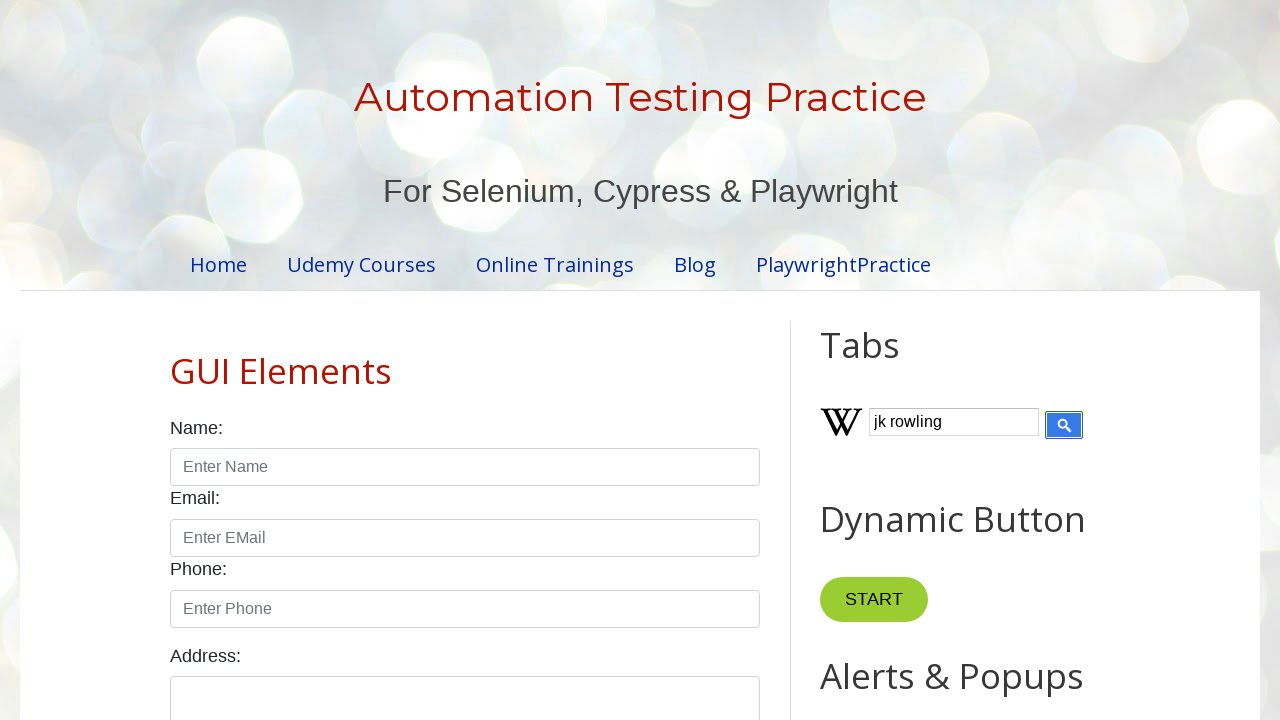